Tests radio button selection functionality by finding radio buttons on the page and selecting a specific one based on its index

Starting URL: https://rahulshettyacademy.com/AutomationPractice/

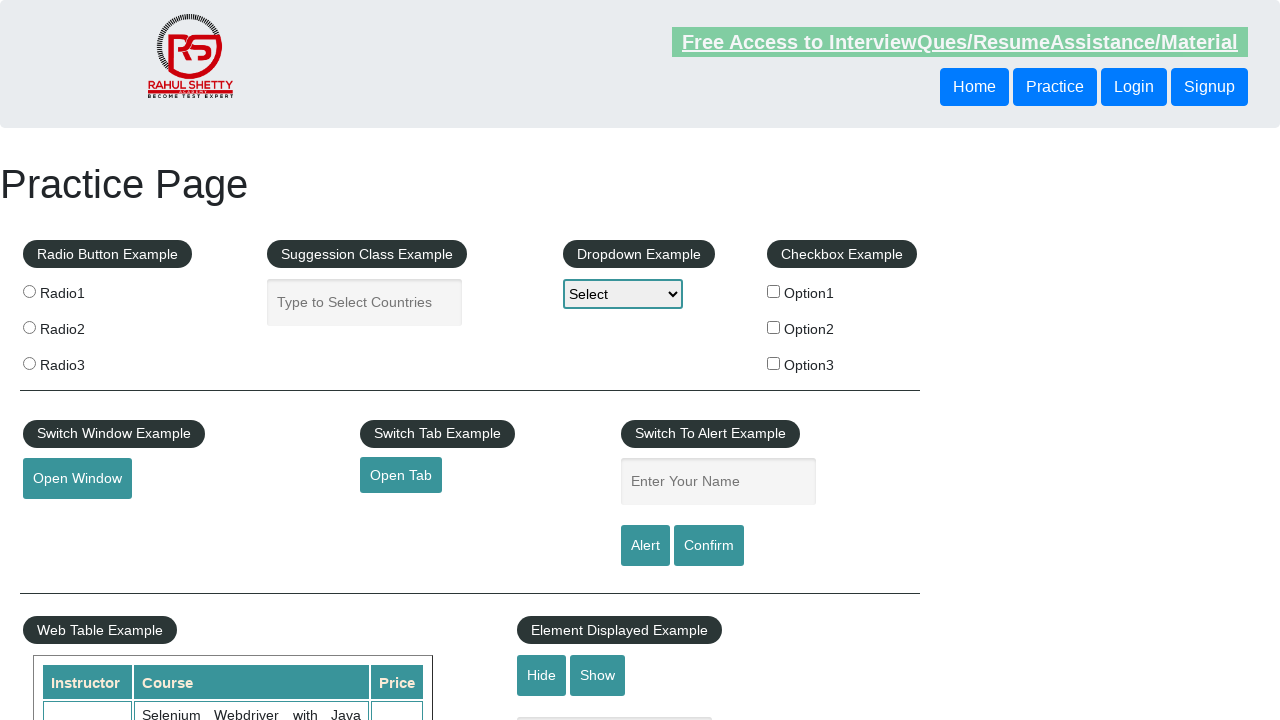

Found all radio buttons with class 'radioButton'
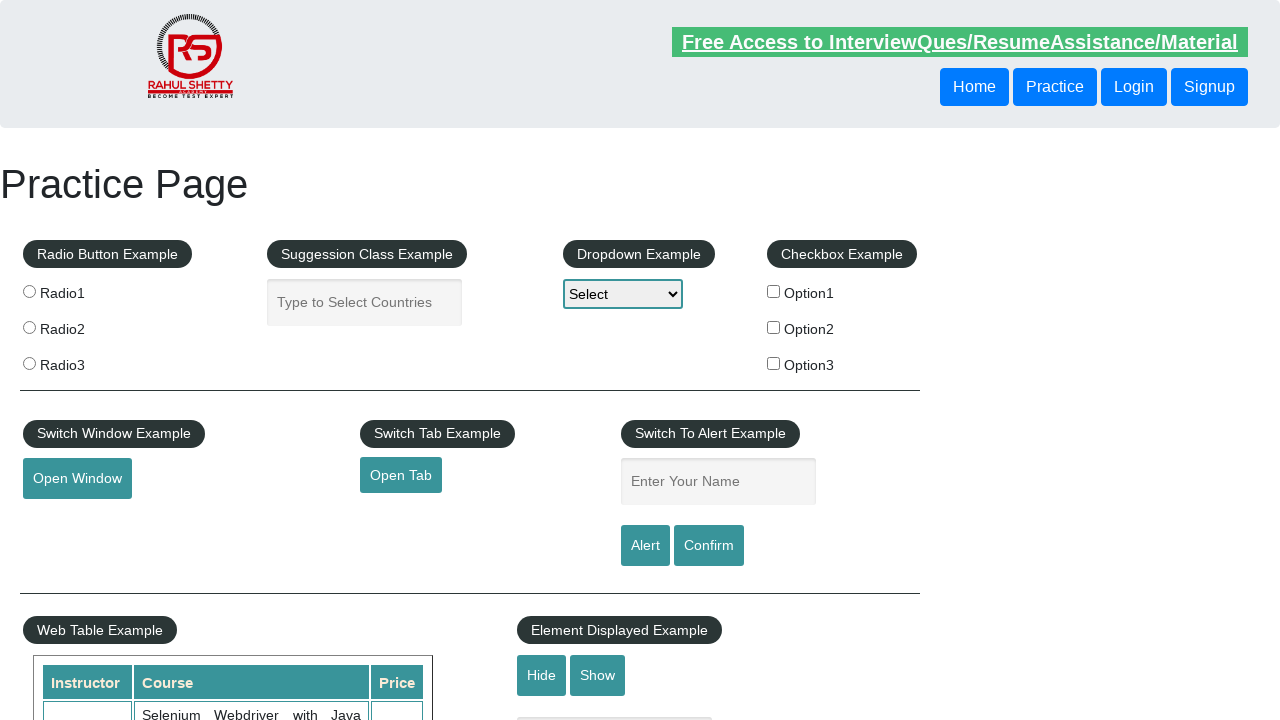

Retrieved radio button at index 1
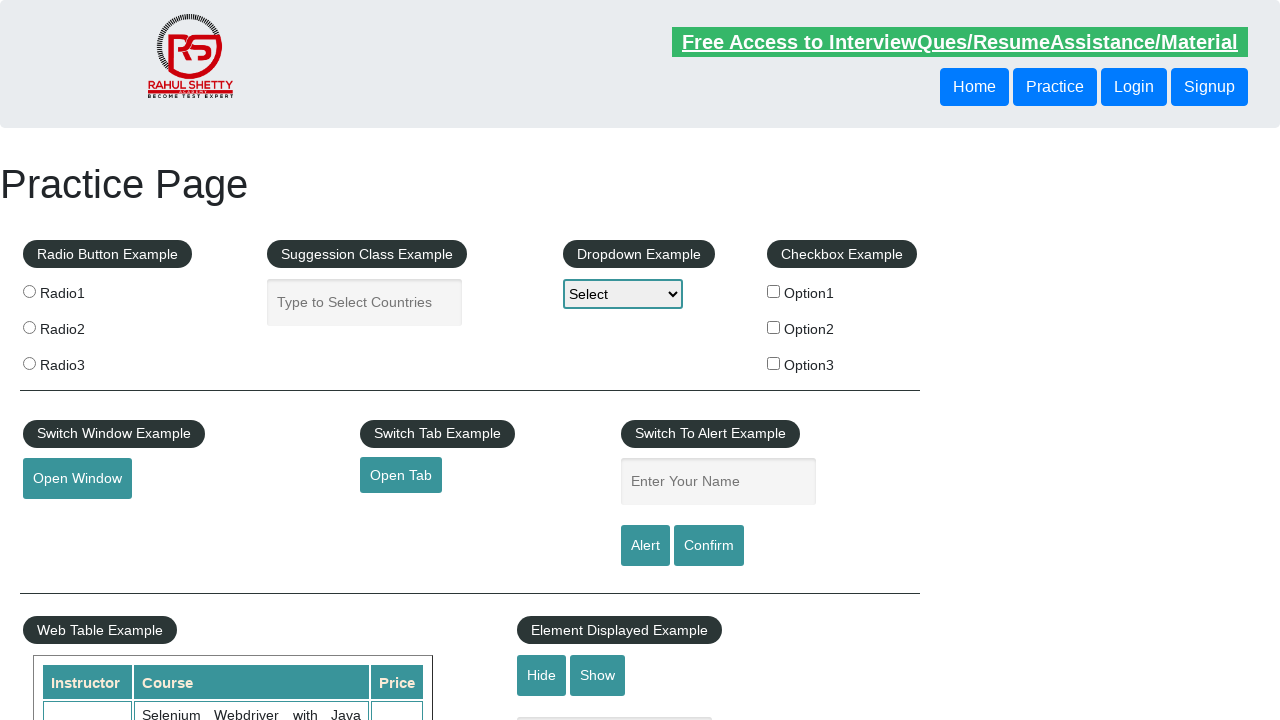

Verified radio button is visible and enabled
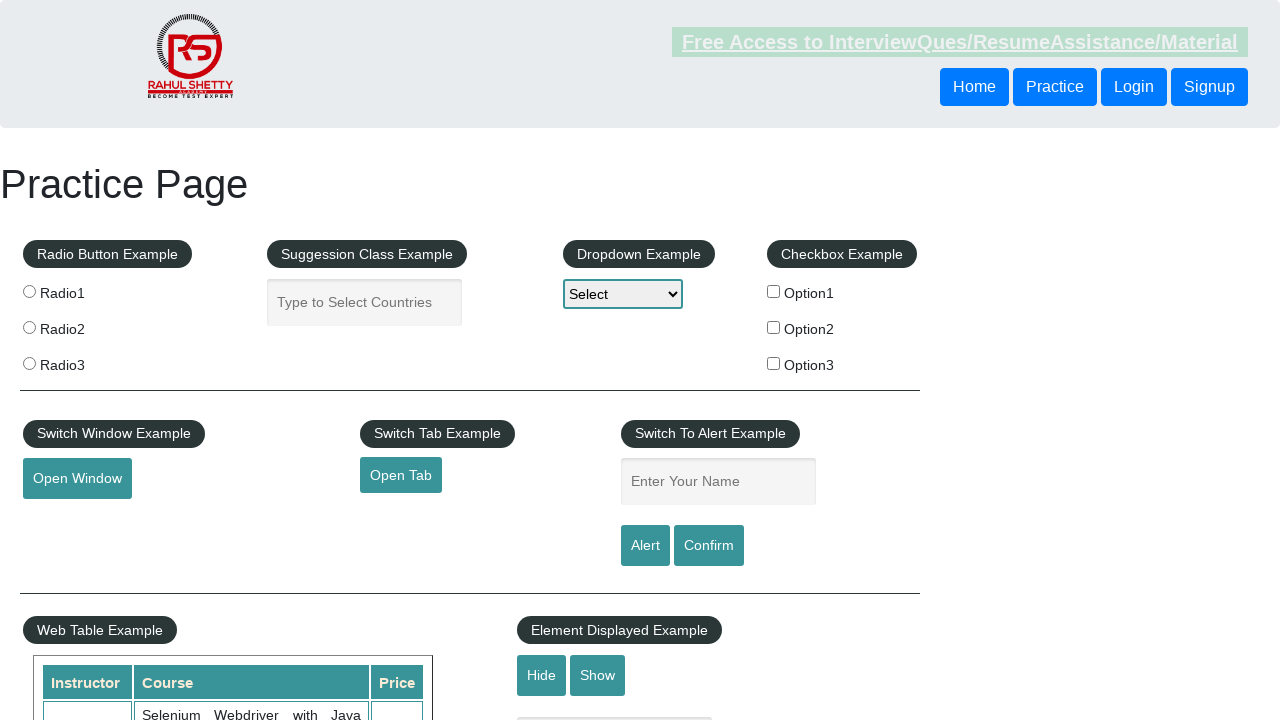

Clicked the radio button at index 1
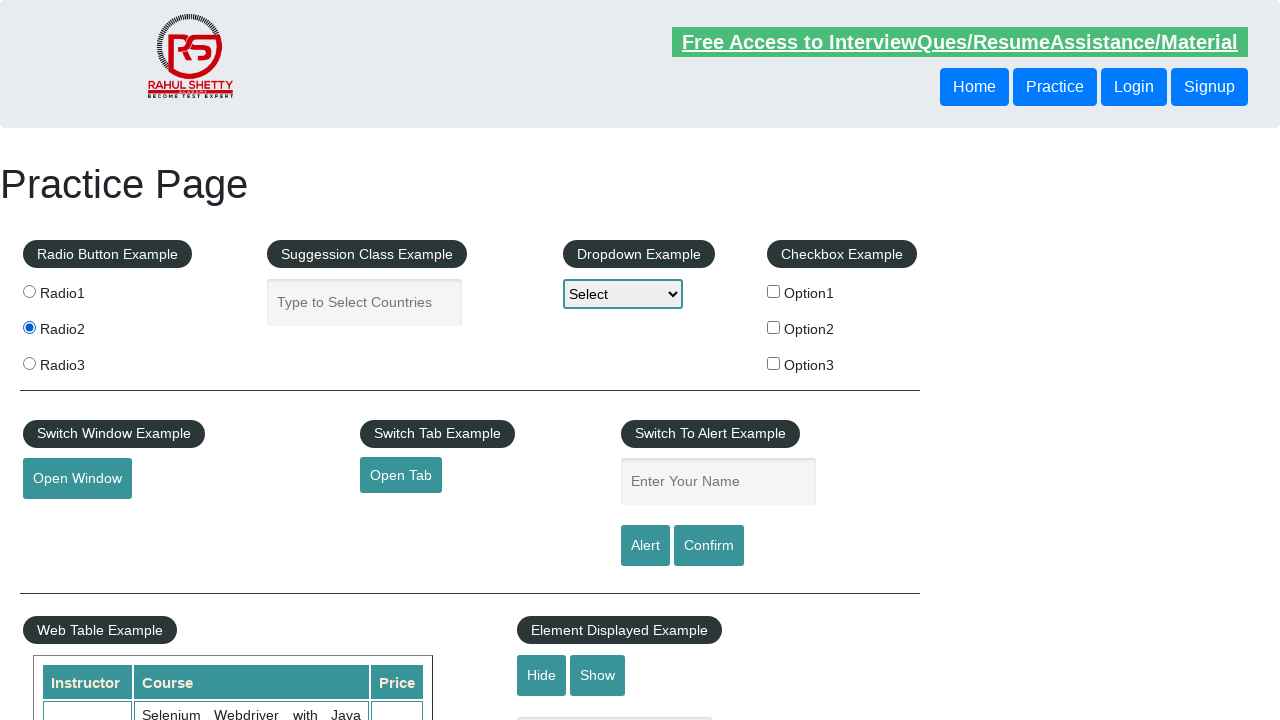

Confirmed radio button is selected
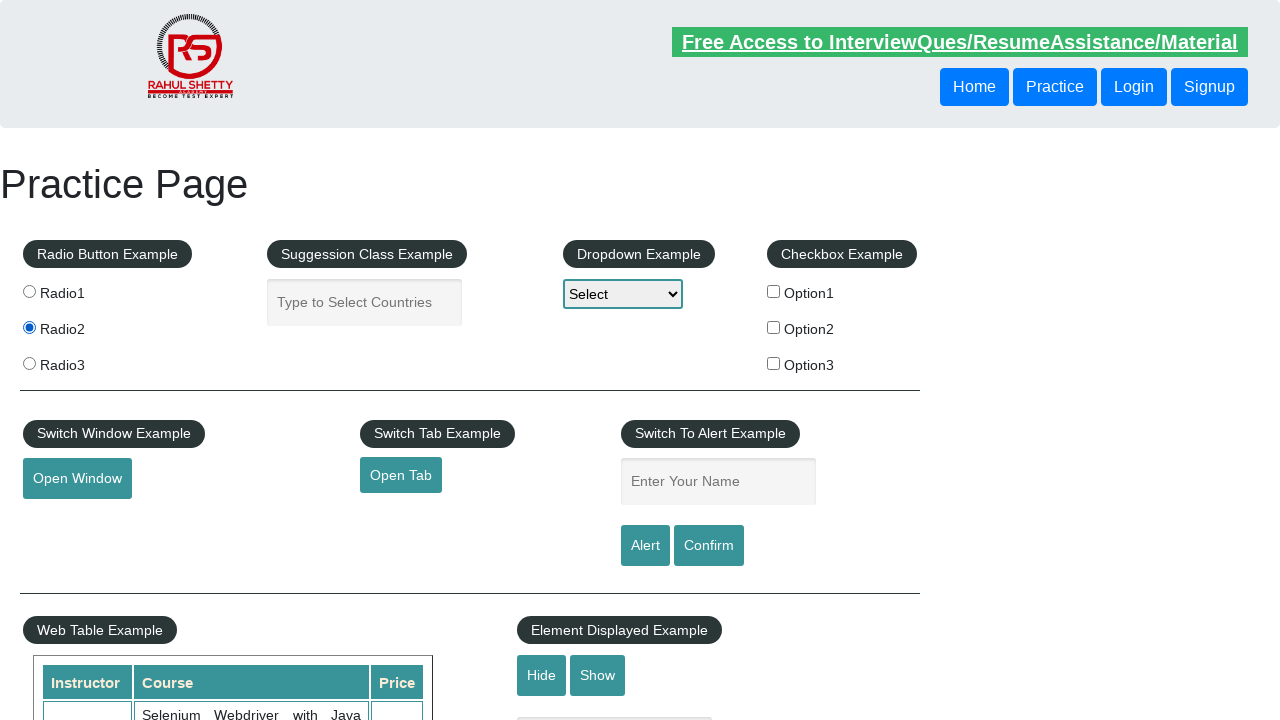

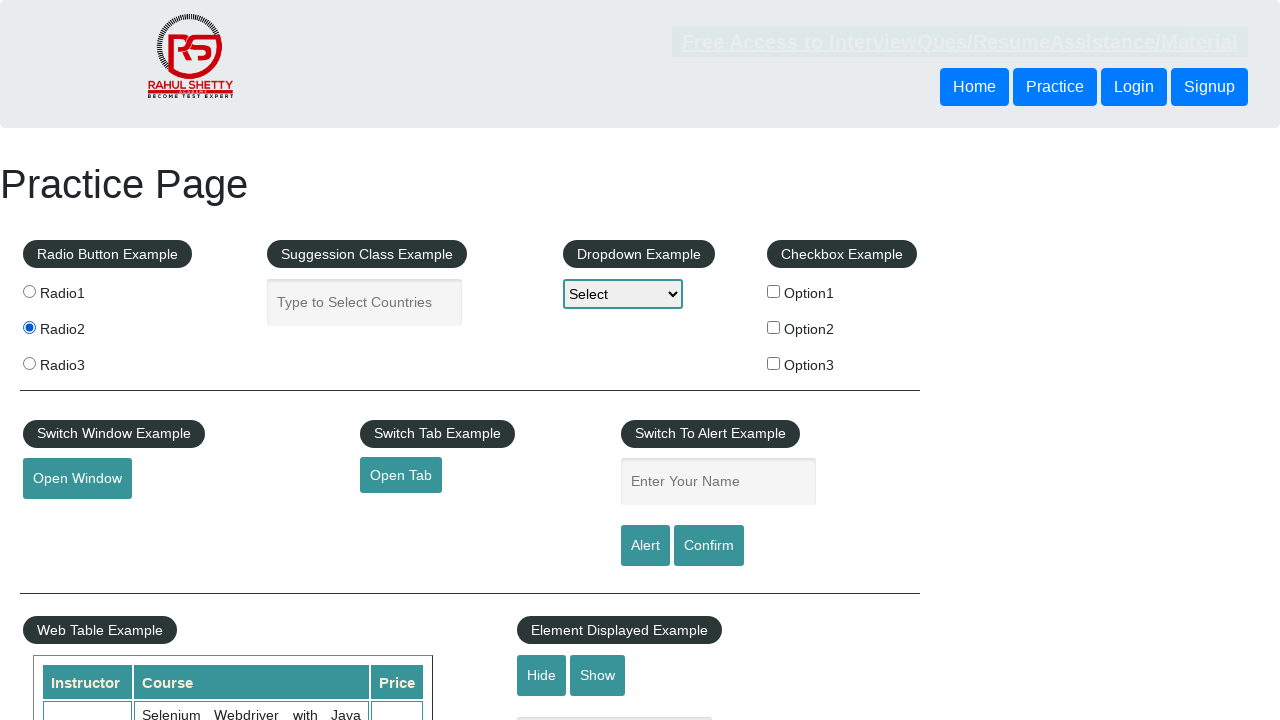